Tests the confirmation page by verifying form data is displayed and clicking the back button

Starting URL: http://alex.academy/exe/signup/v1/confirmation.php

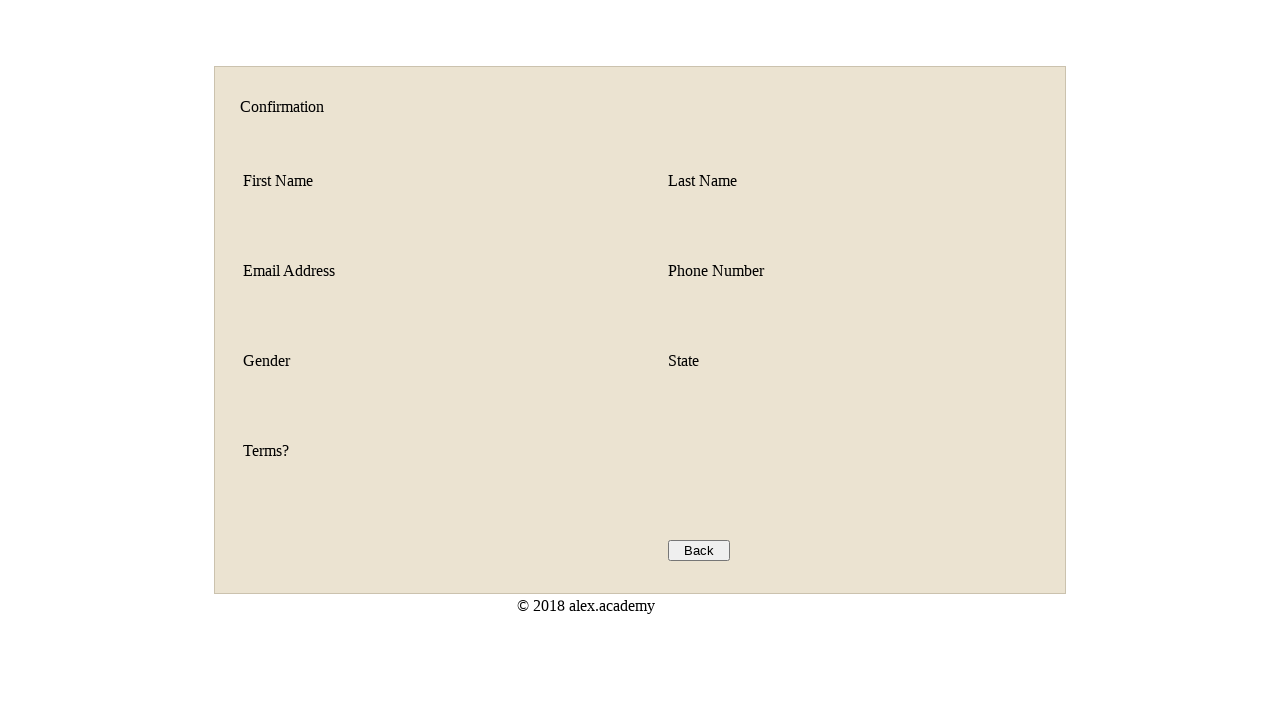

Clicked the back button to return to signup form at (699, 550) on #id_back_button
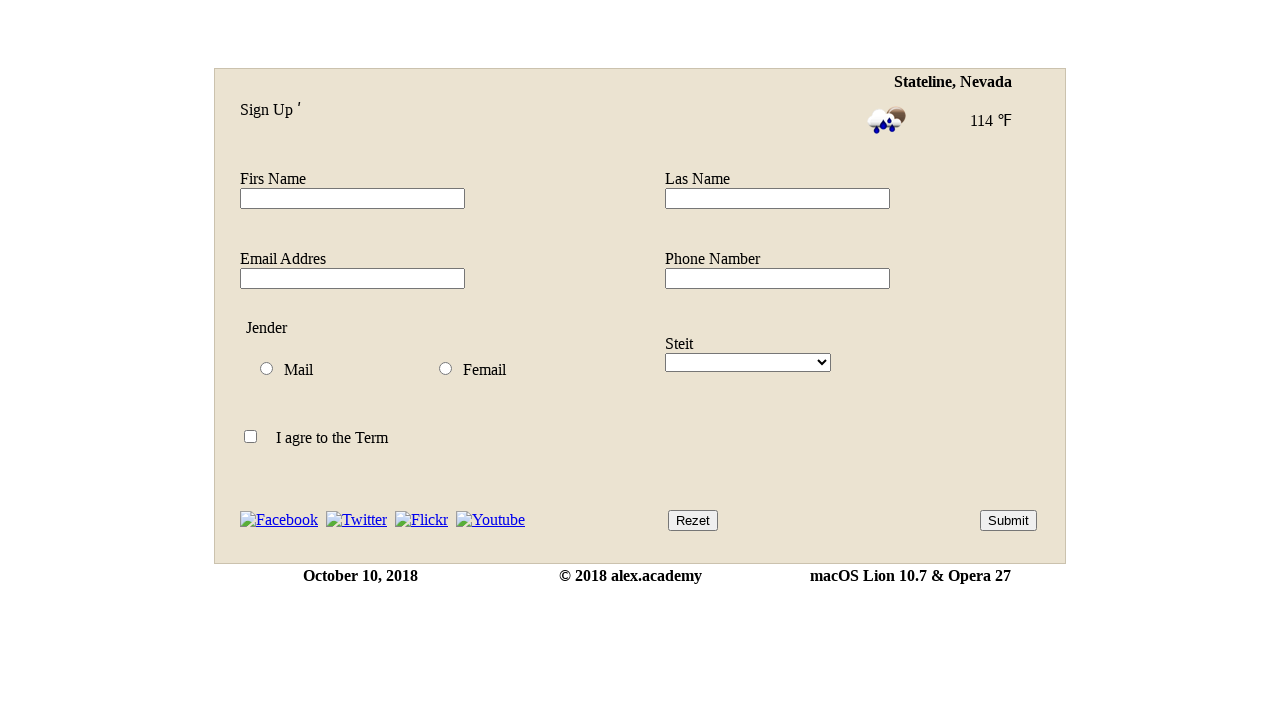

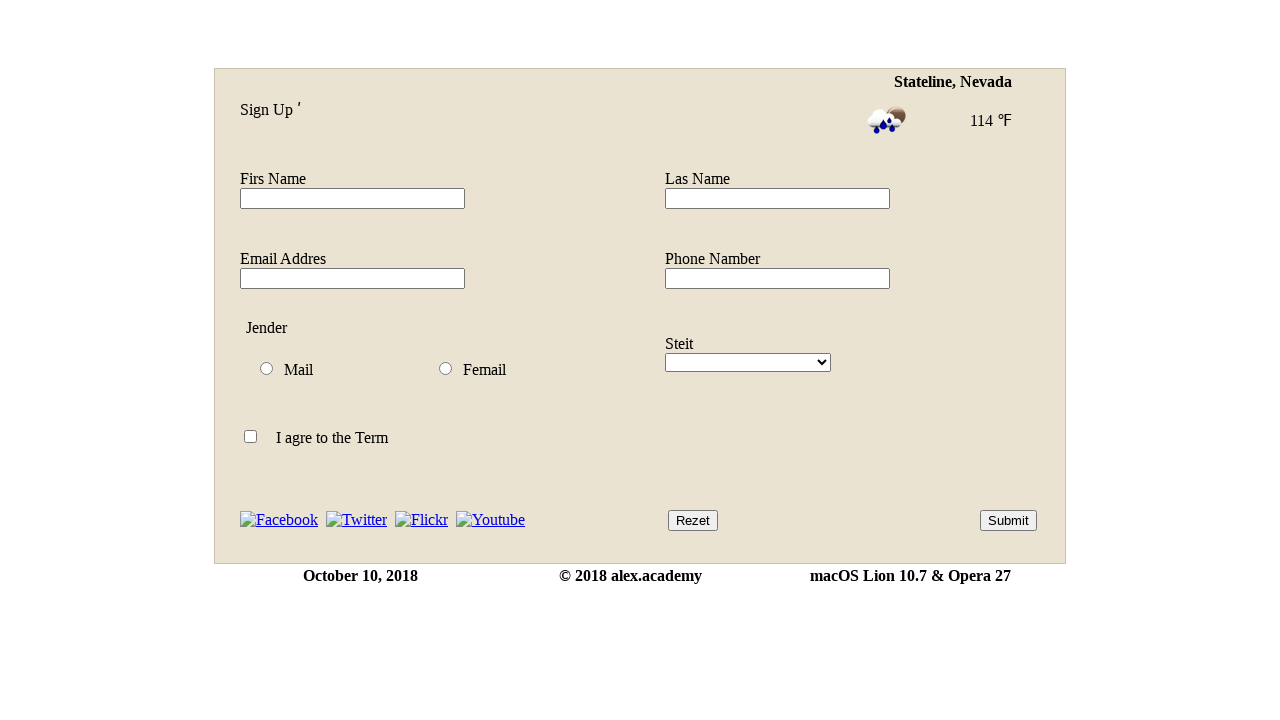